Tests multiple window handling by clicking a link that opens a new window, then switching between the original and new windows to verify their titles

Starting URL: https://the-internet.herokuapp.com/windows

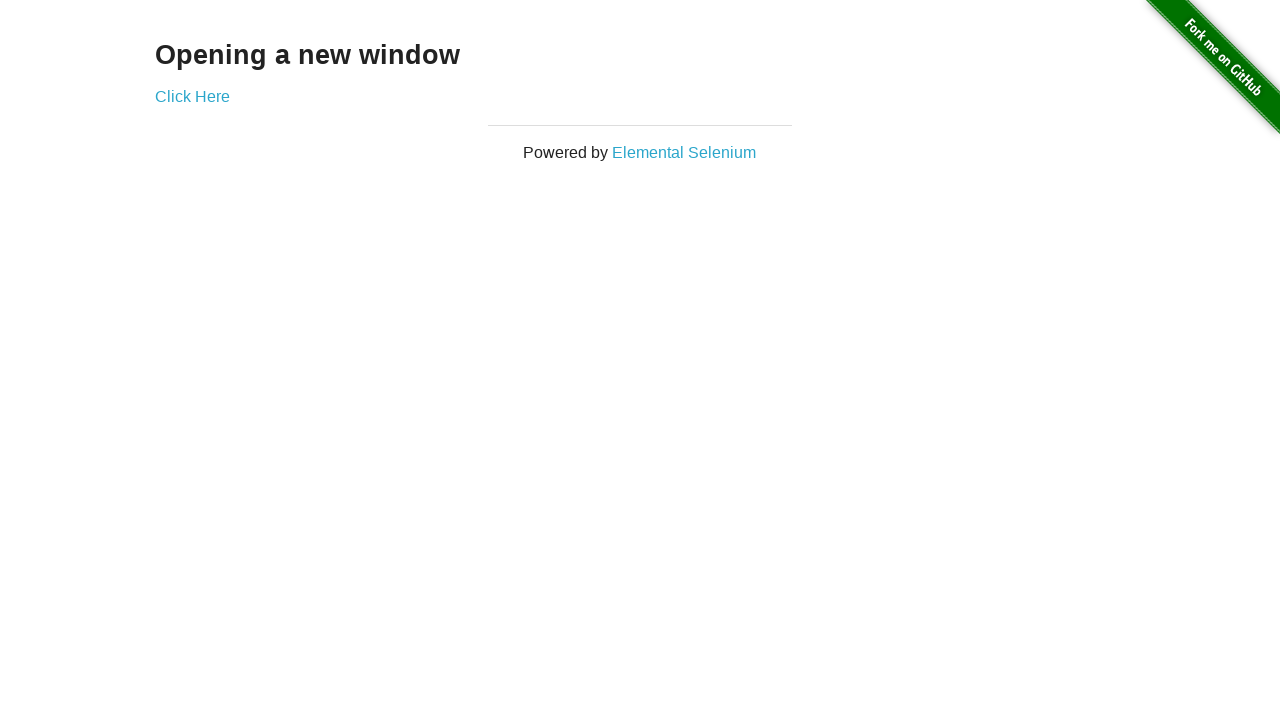

Clicked link that opens a new window at (192, 96) on .example a
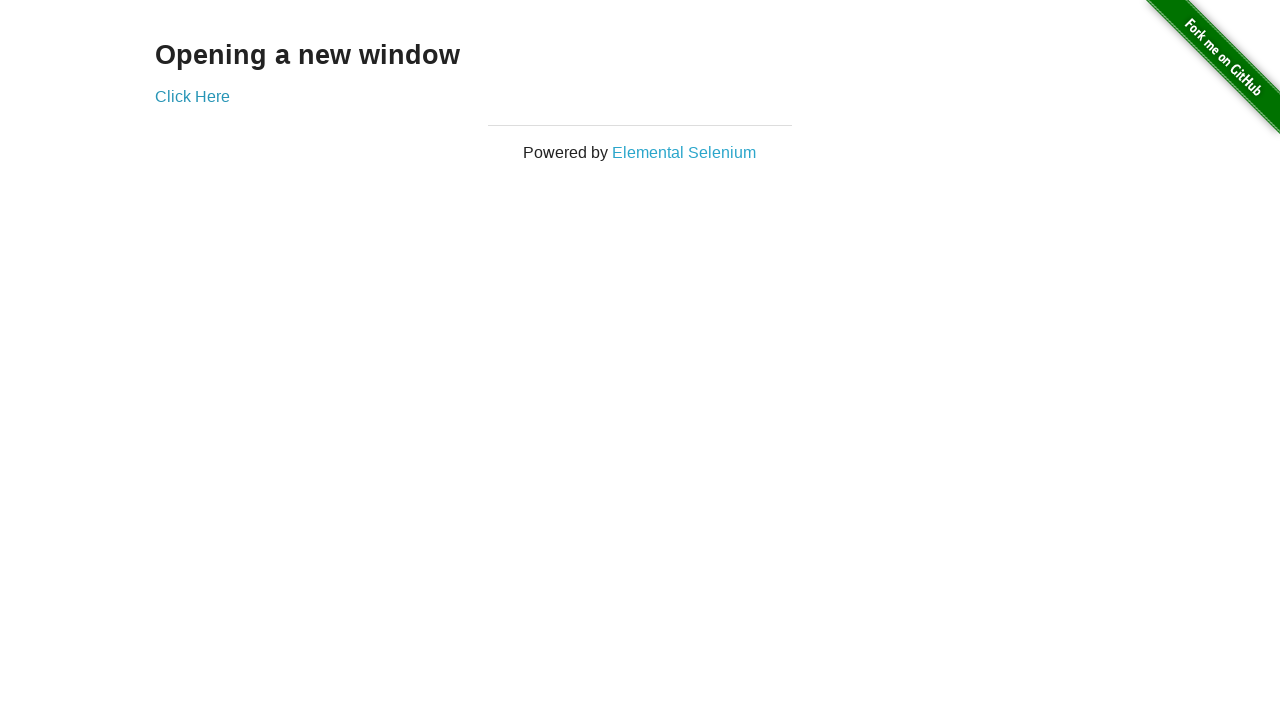

Captured new window/page object
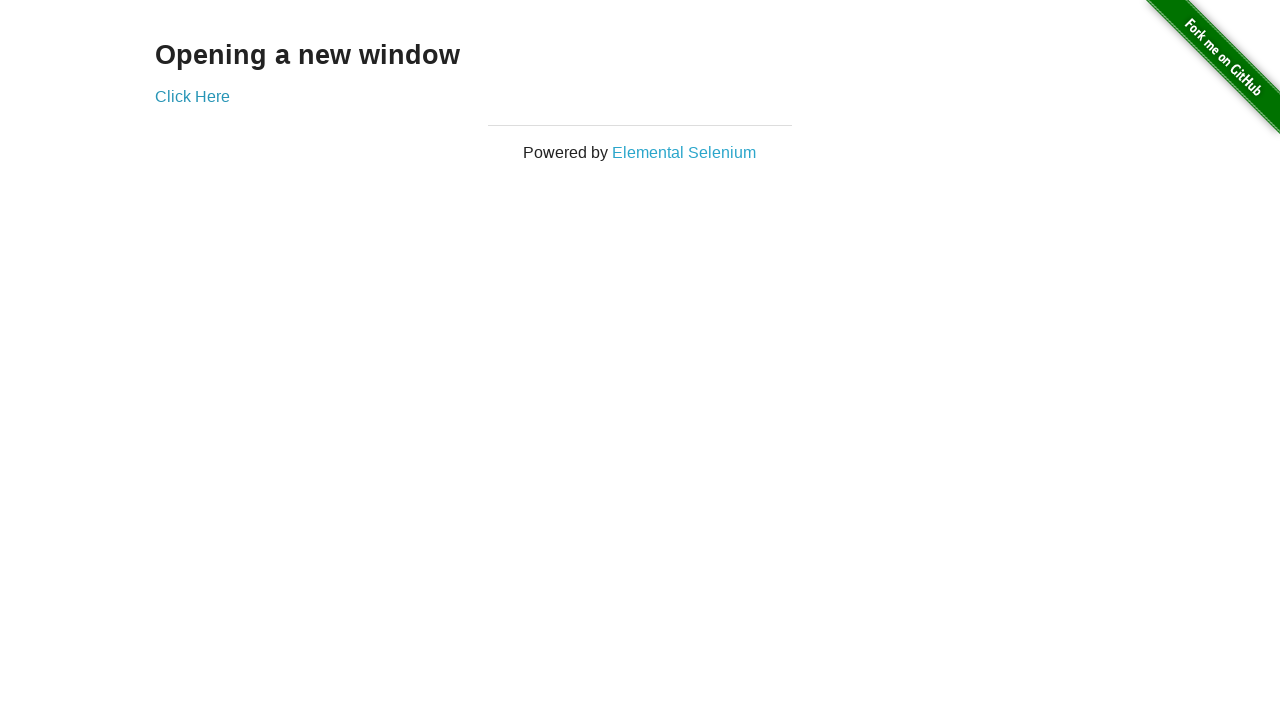

Verified original page title is 'The Internet'
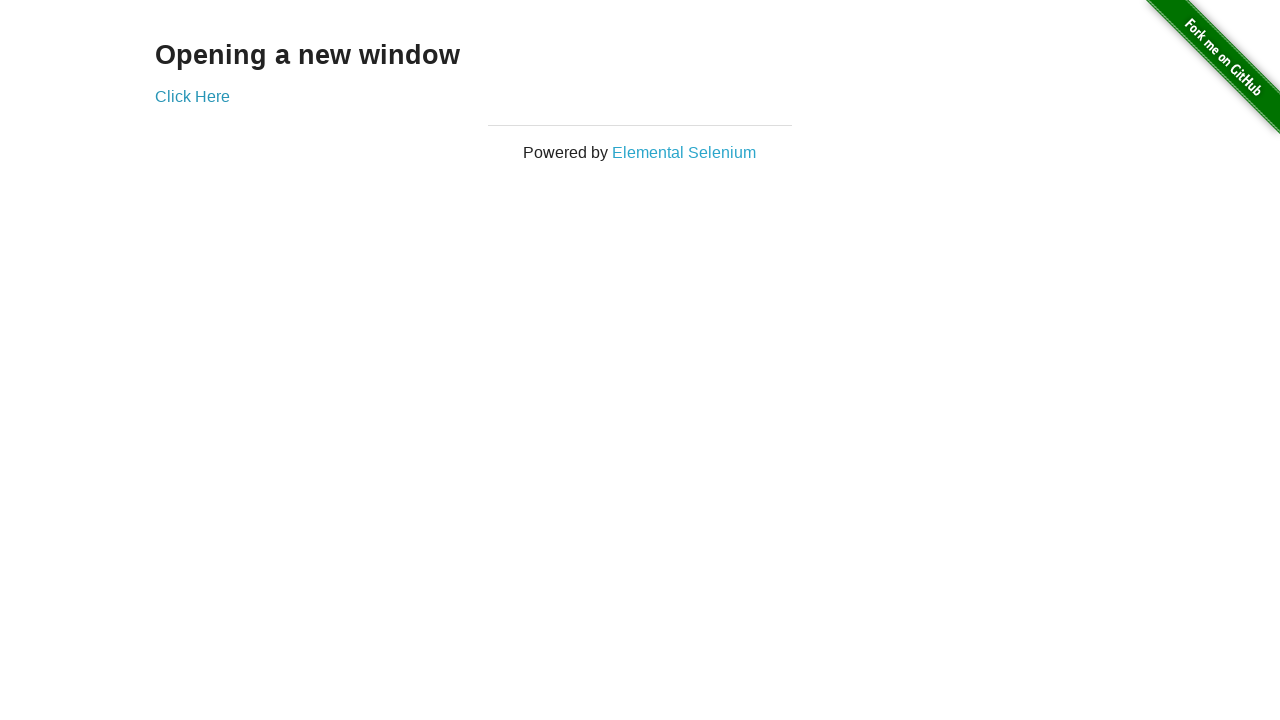

Waited for new page to load
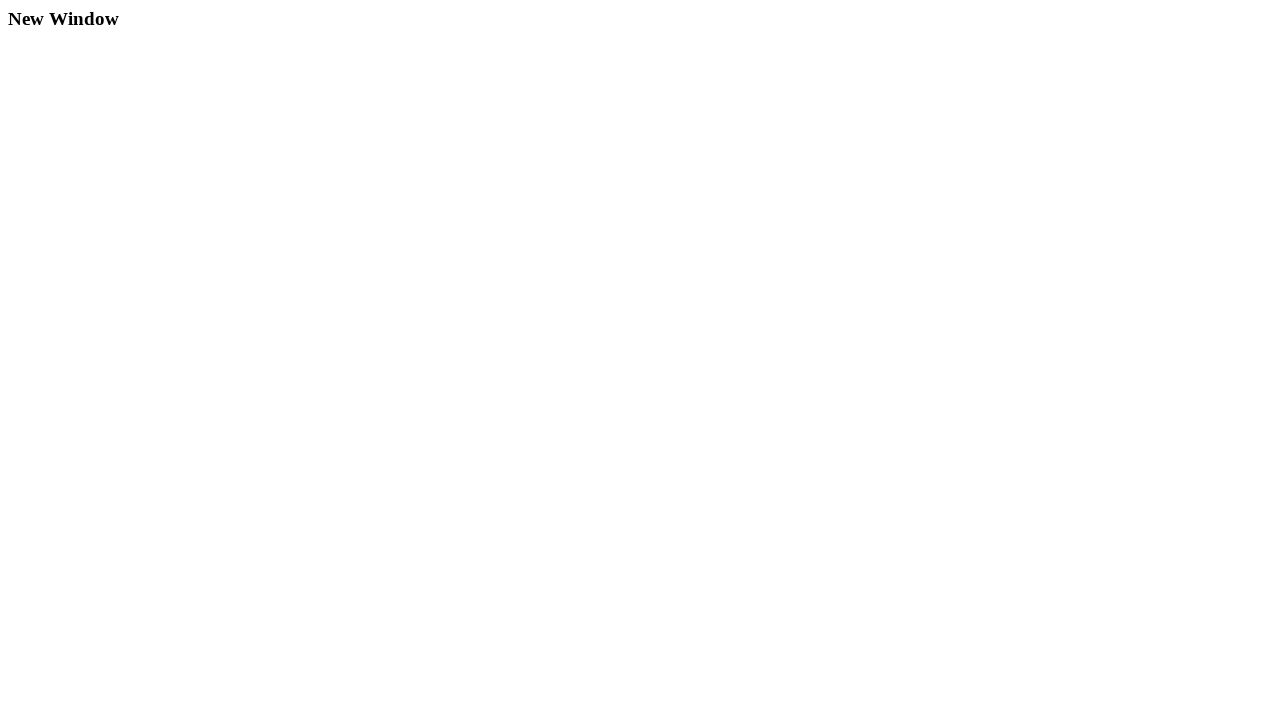

Verified new page title is 'New Window'
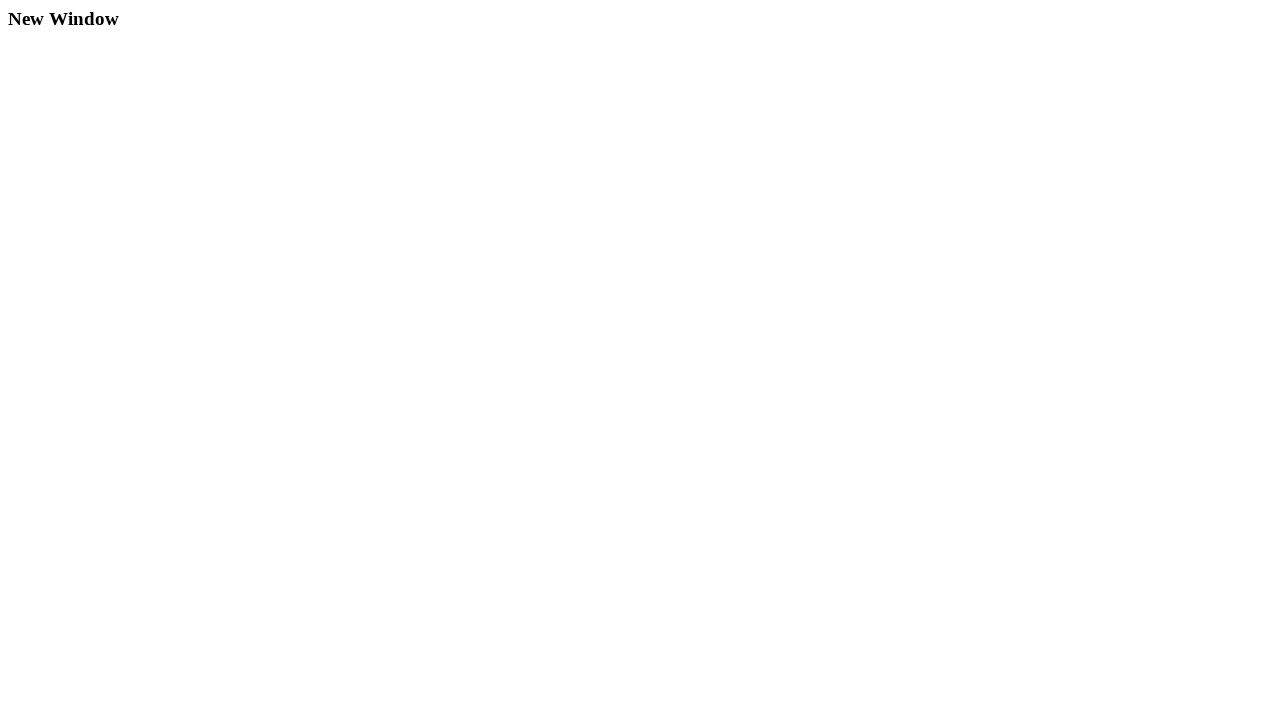

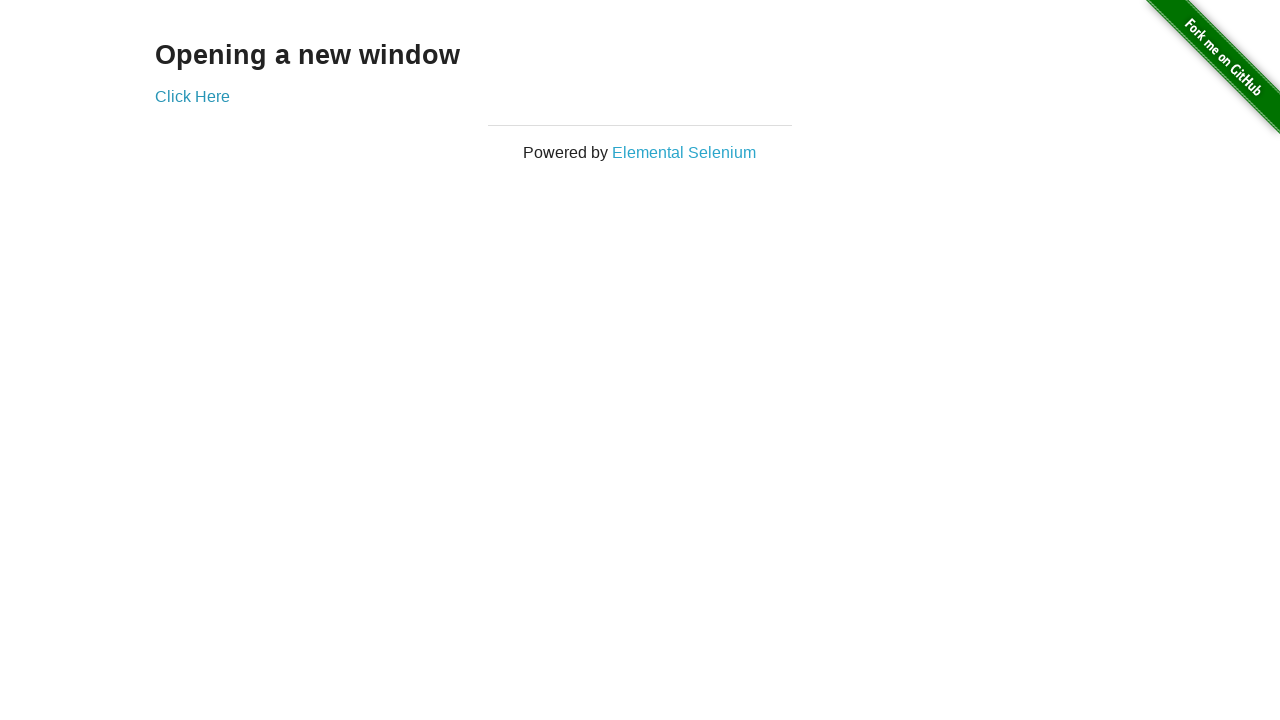